Tests various scrolling techniques on the jQuery UI droppable page by scrolling to an element, scrolling by pixels, and scrolling to the bottom of the page

Starting URL: https://jqueryui.com/droppable/

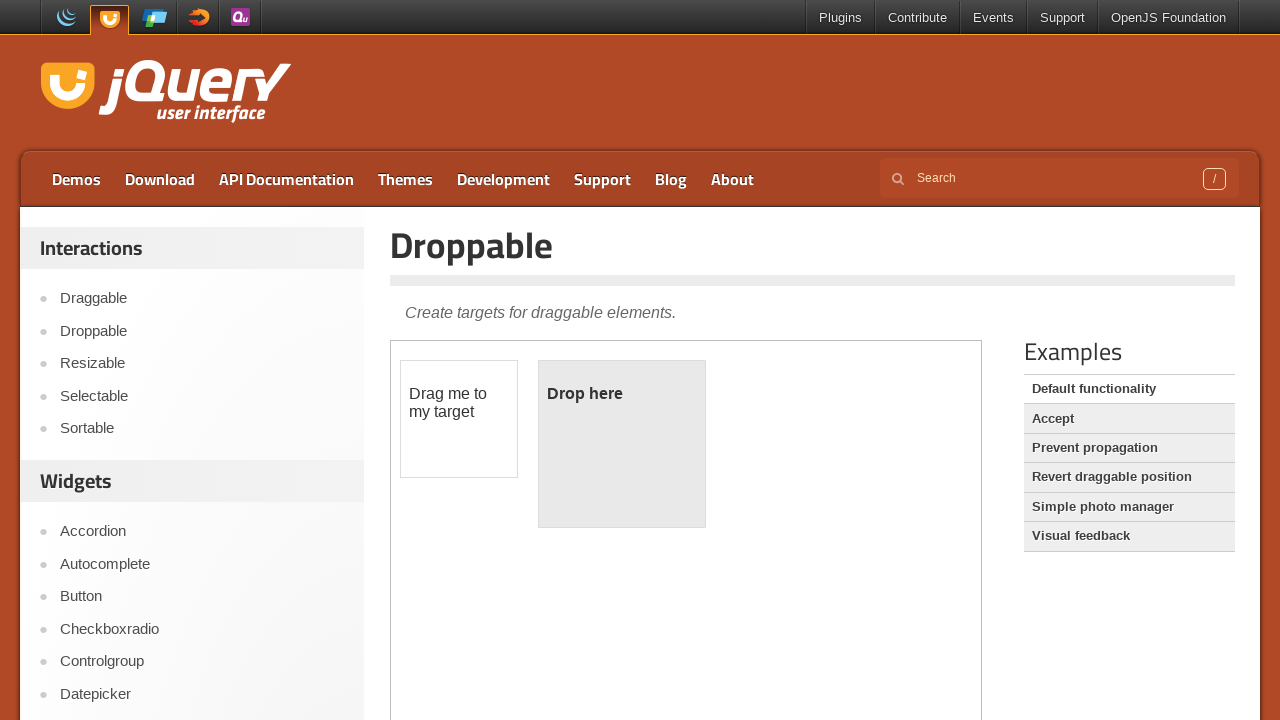

Located pencil icon link element
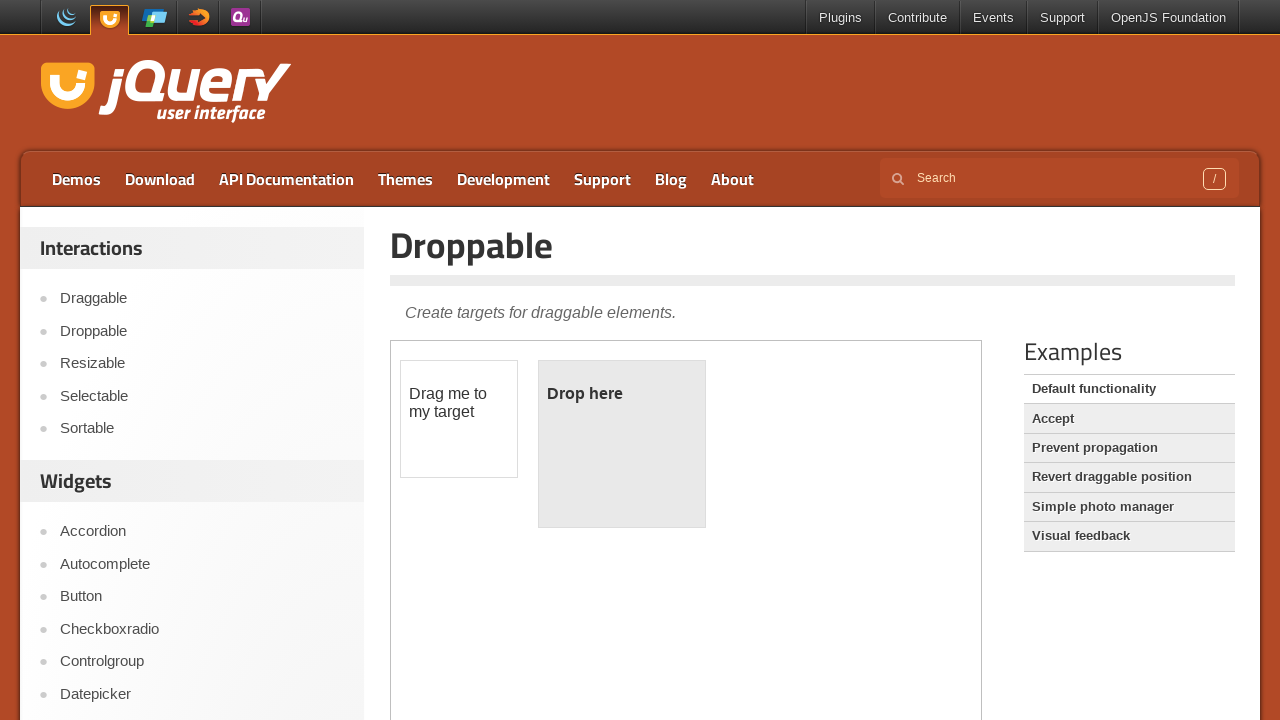

Scrolled to pencil icon element
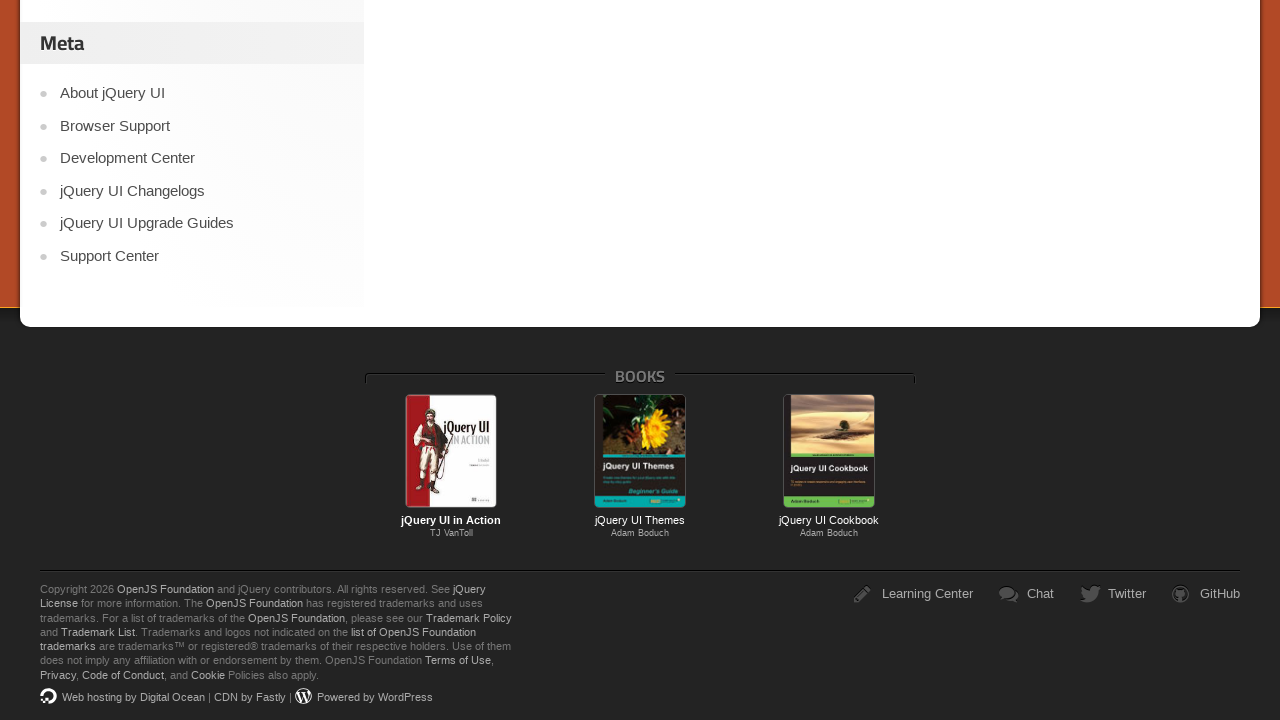

Scrolled down by 550 pixels
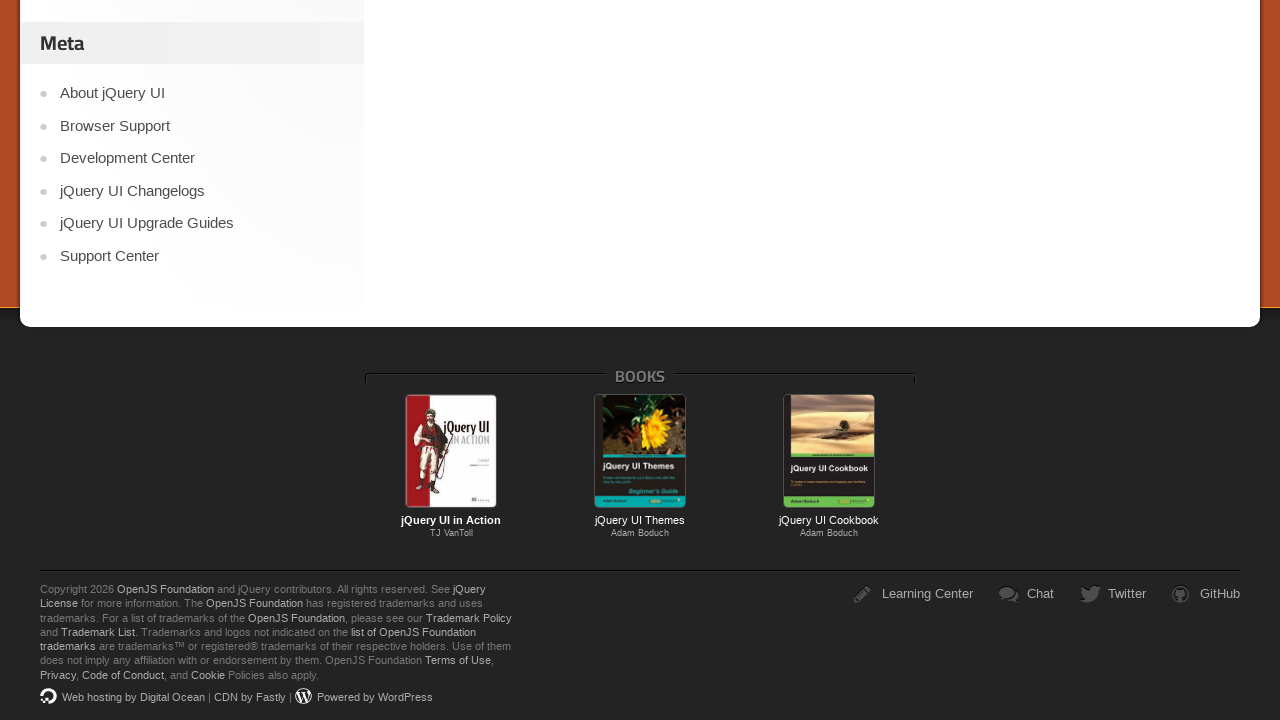

Scrolled up by 550 pixels
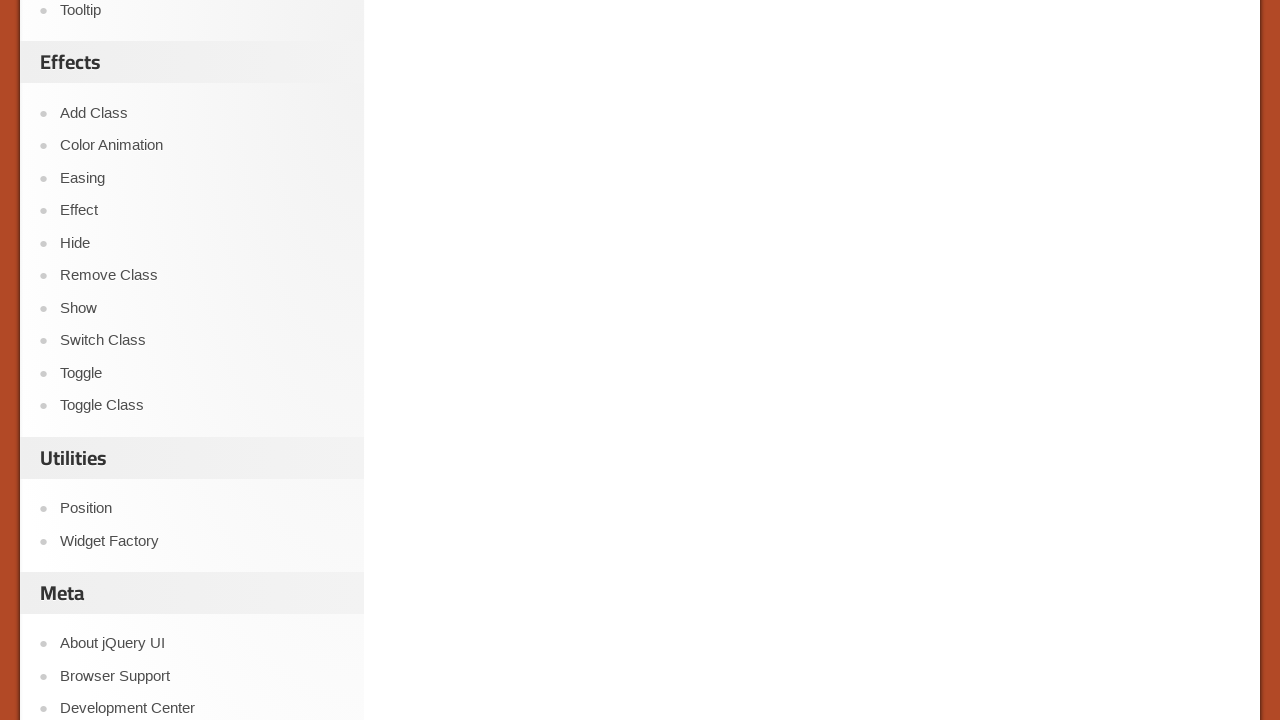

Scrolled to the bottom of the page
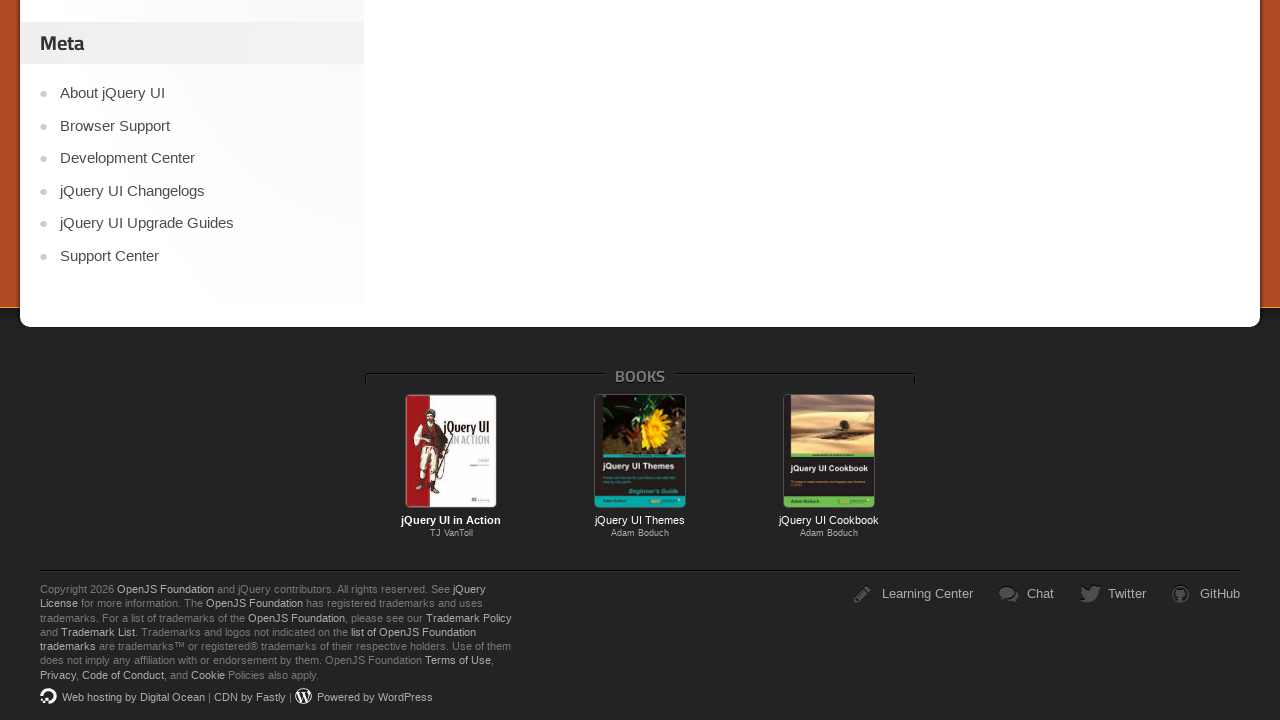

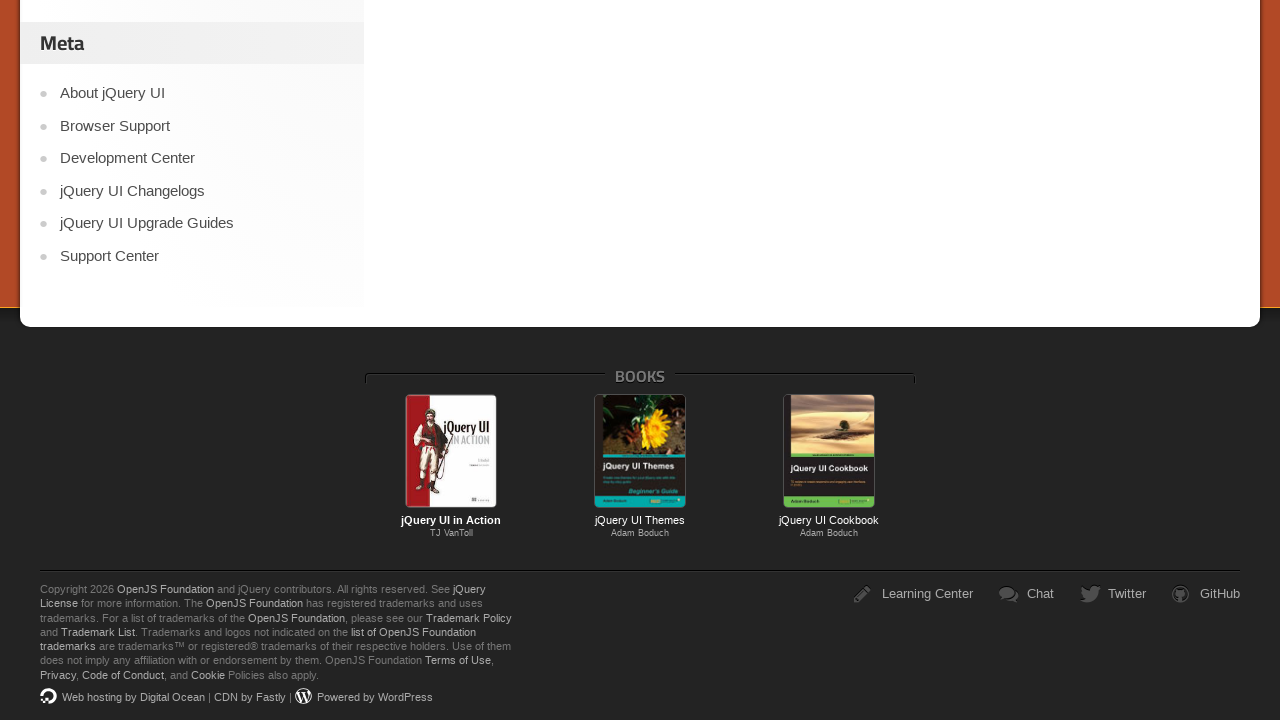